Tests the text box demo page by filling in name and email fields on the DemoQA practice website

Starting URL: https://demoqa.com/text-box

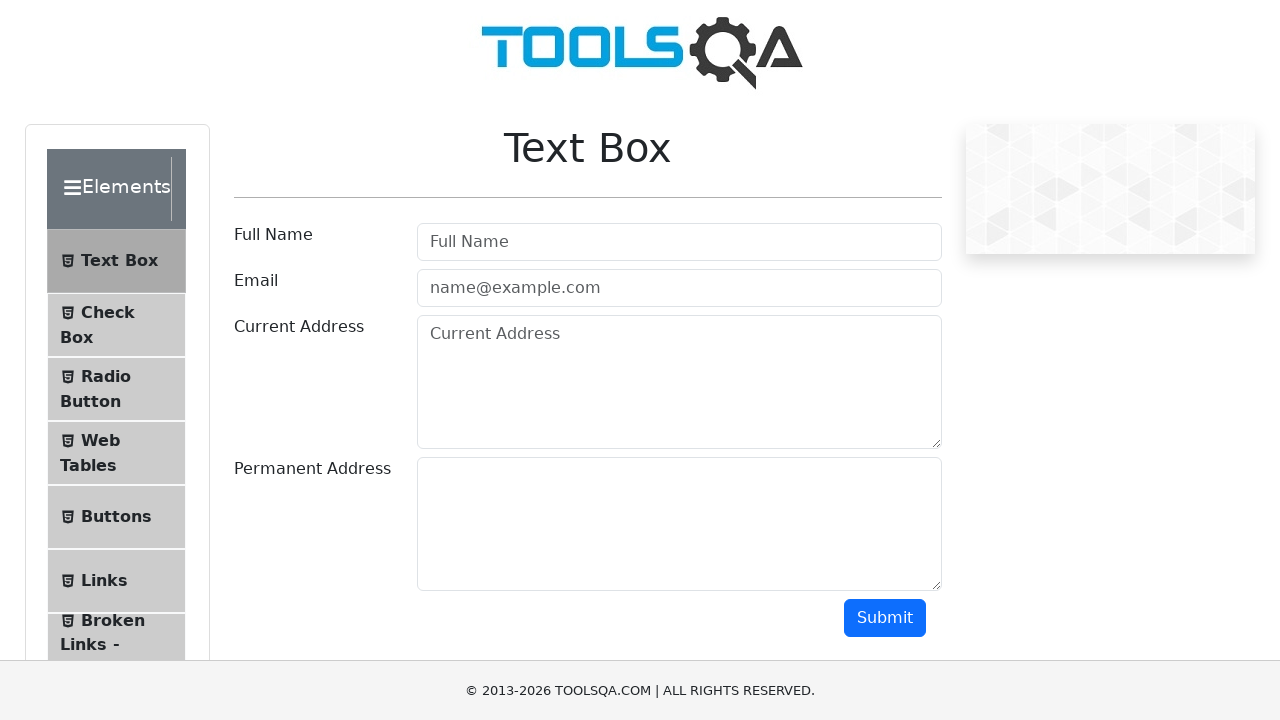

Clicked on the name input field at (679, 242) on #userName
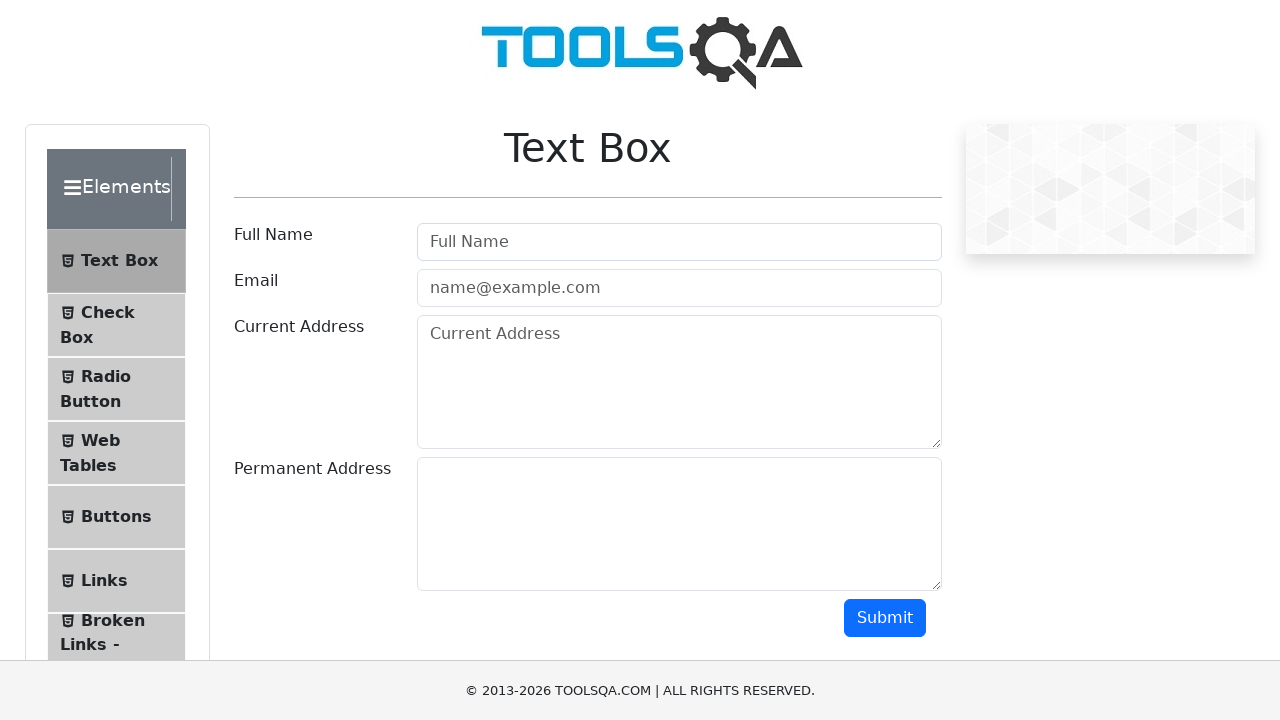

Clicked on the email input field at (679, 288) on #userEmail
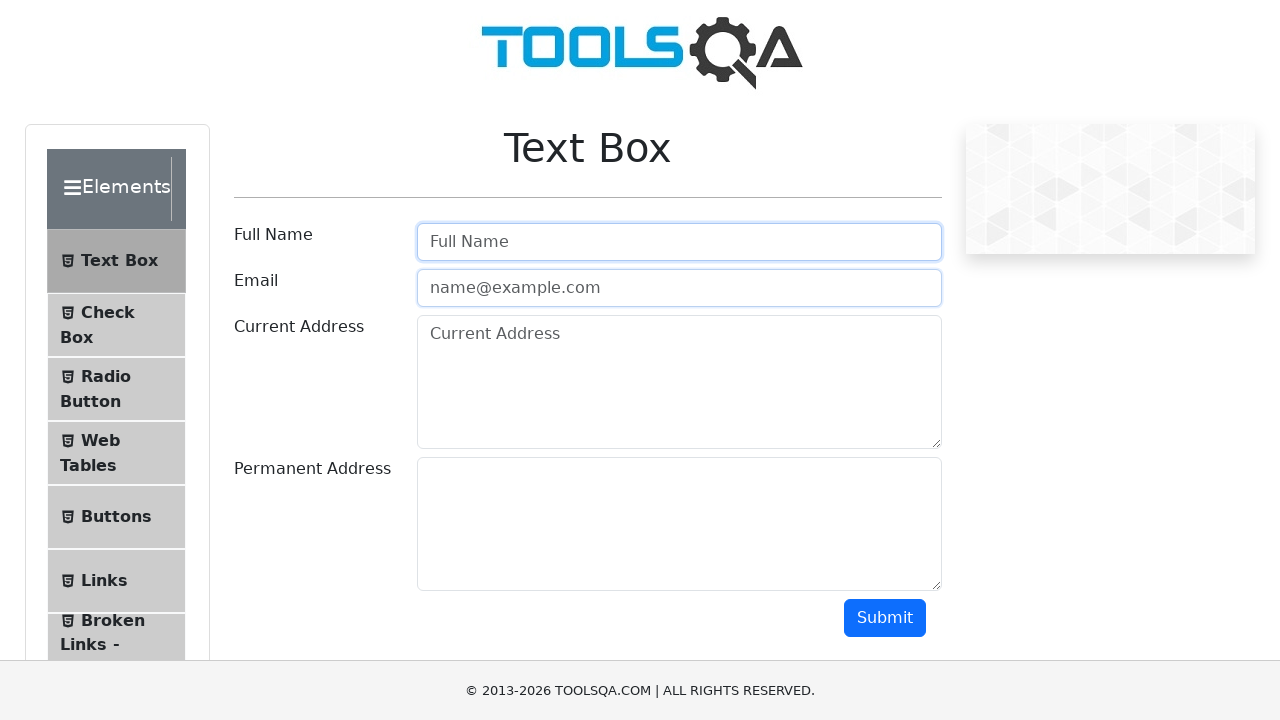

Filled name field with 'Marcus' on #userName
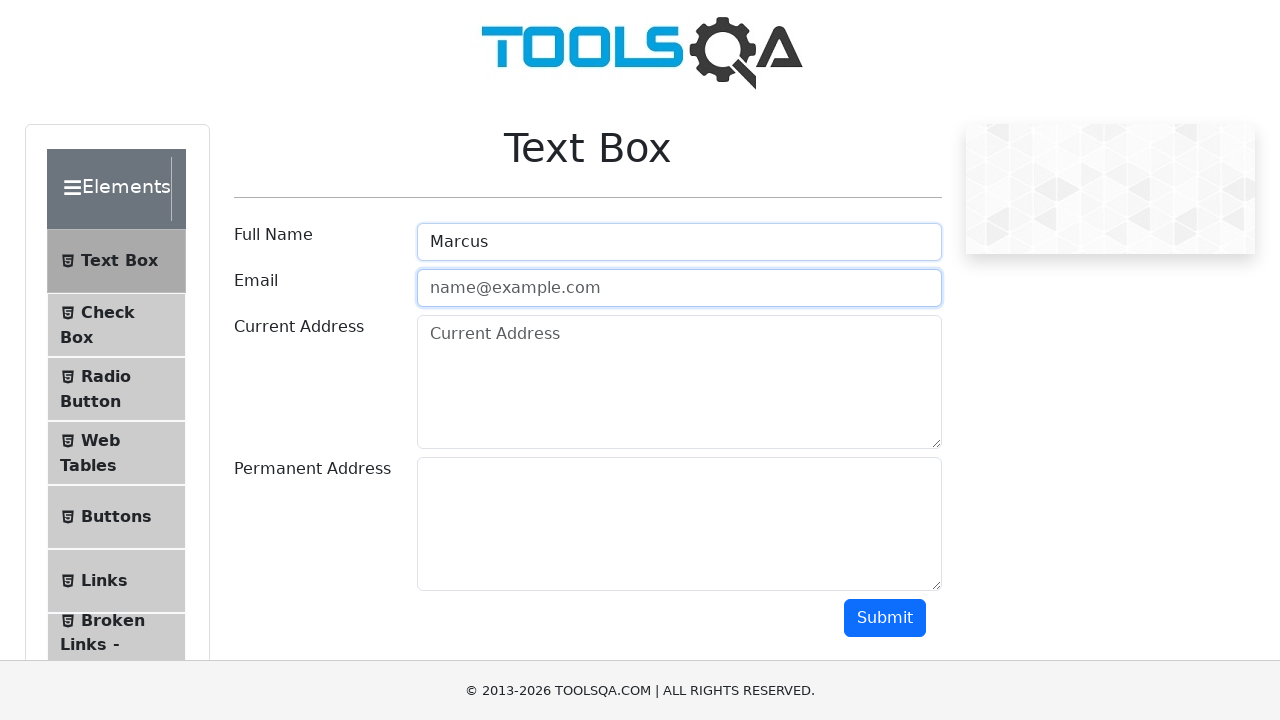

Filled email field with 'marcus.johnson@example.com' on #userEmail
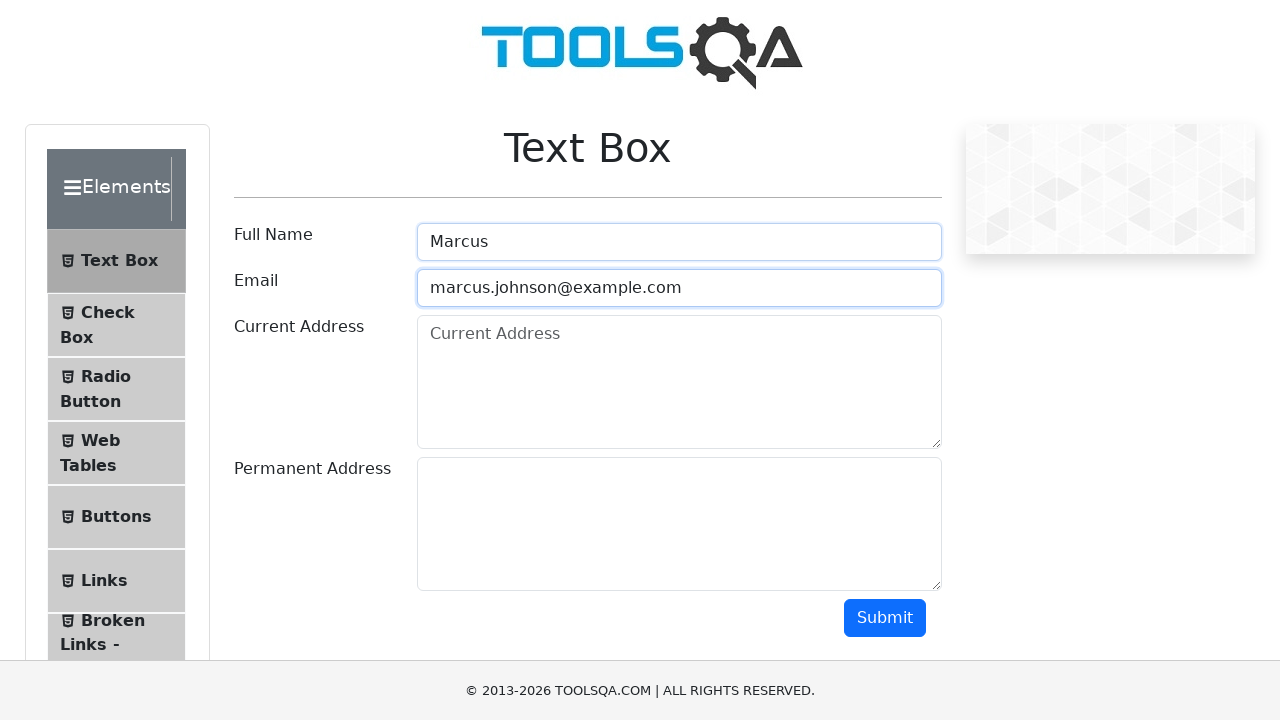

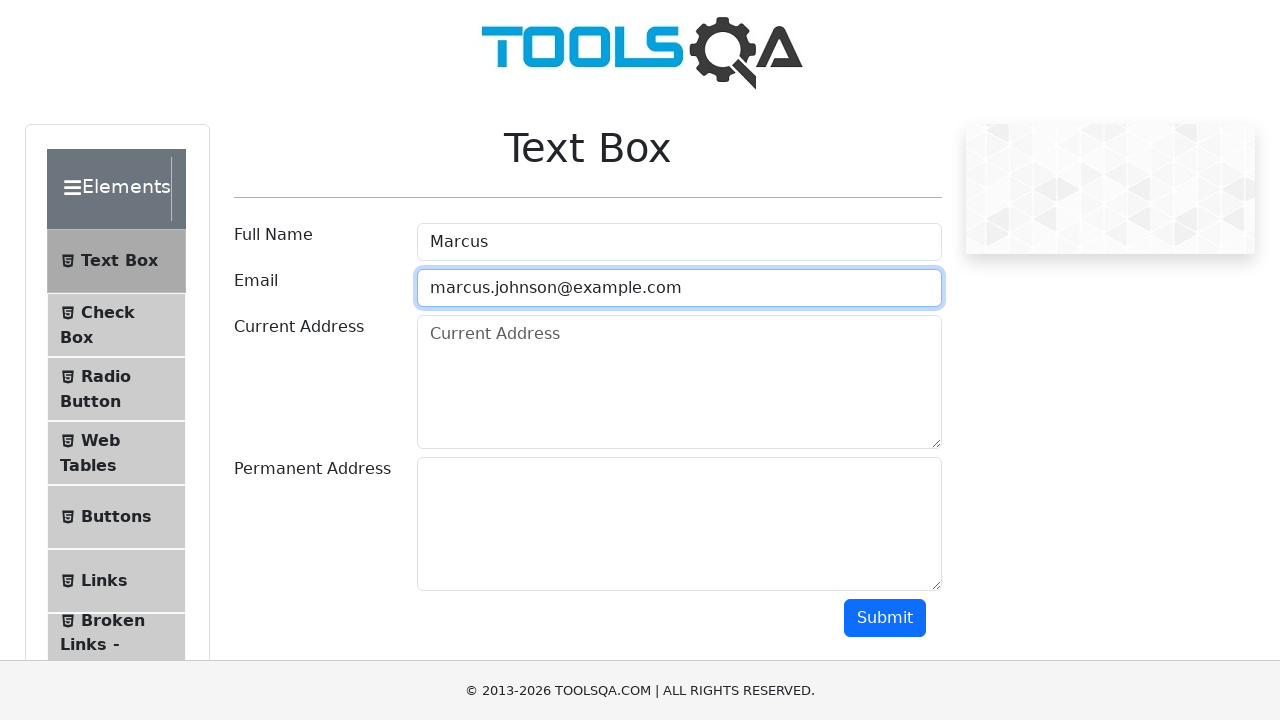